Navigates to the RedBus travel booking website homepage and waits for the page to load

Starting URL: https://www.redbus.in

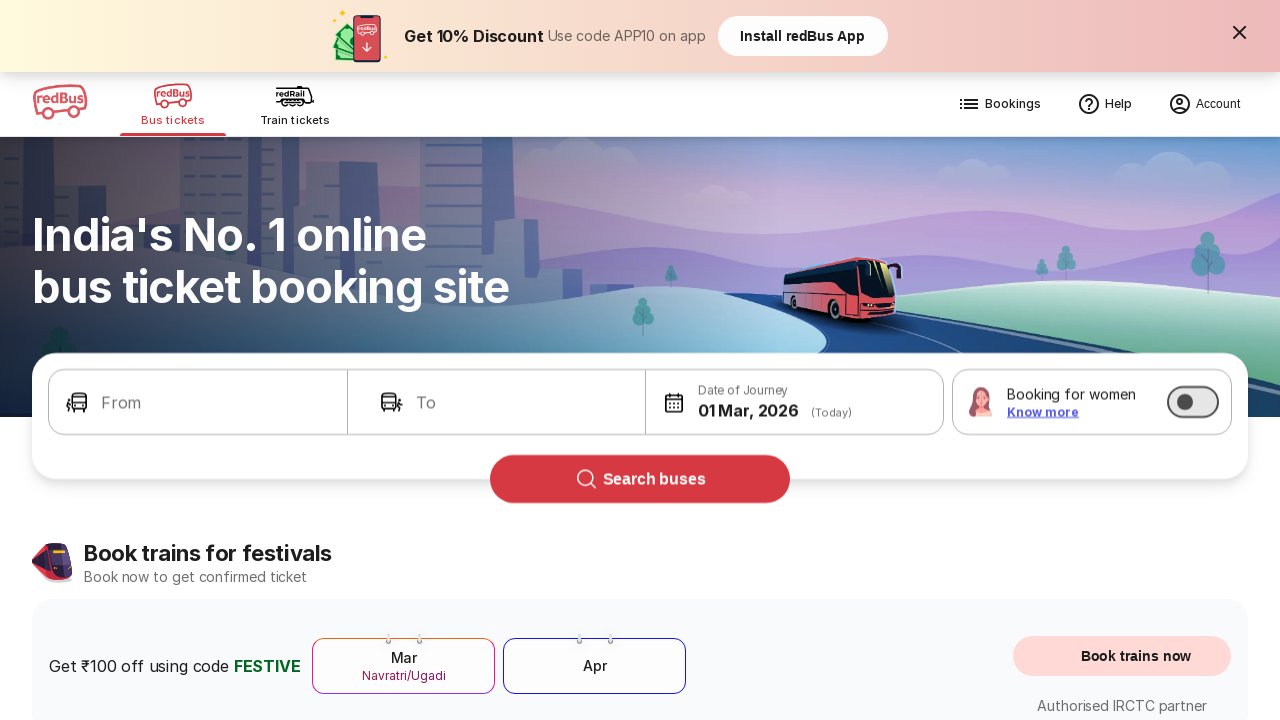

Navigated to RedBus homepage at https://www.redbus.in
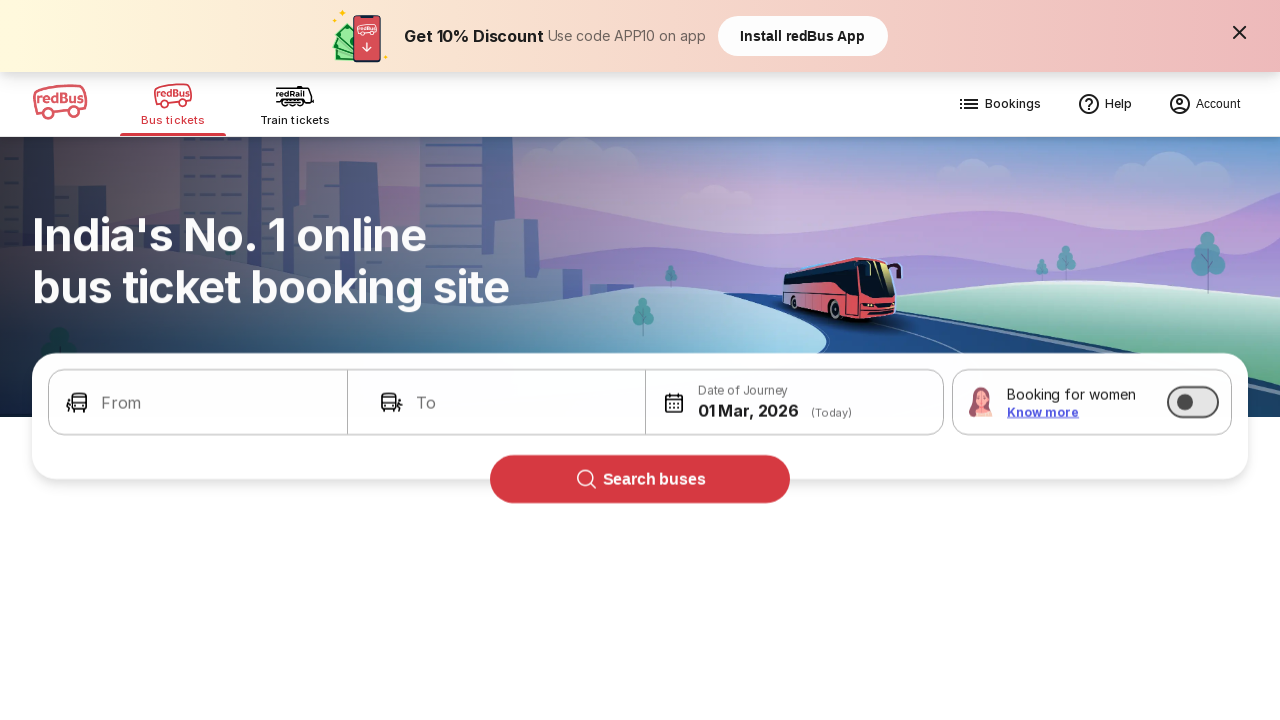

Waited for page DOM content to load
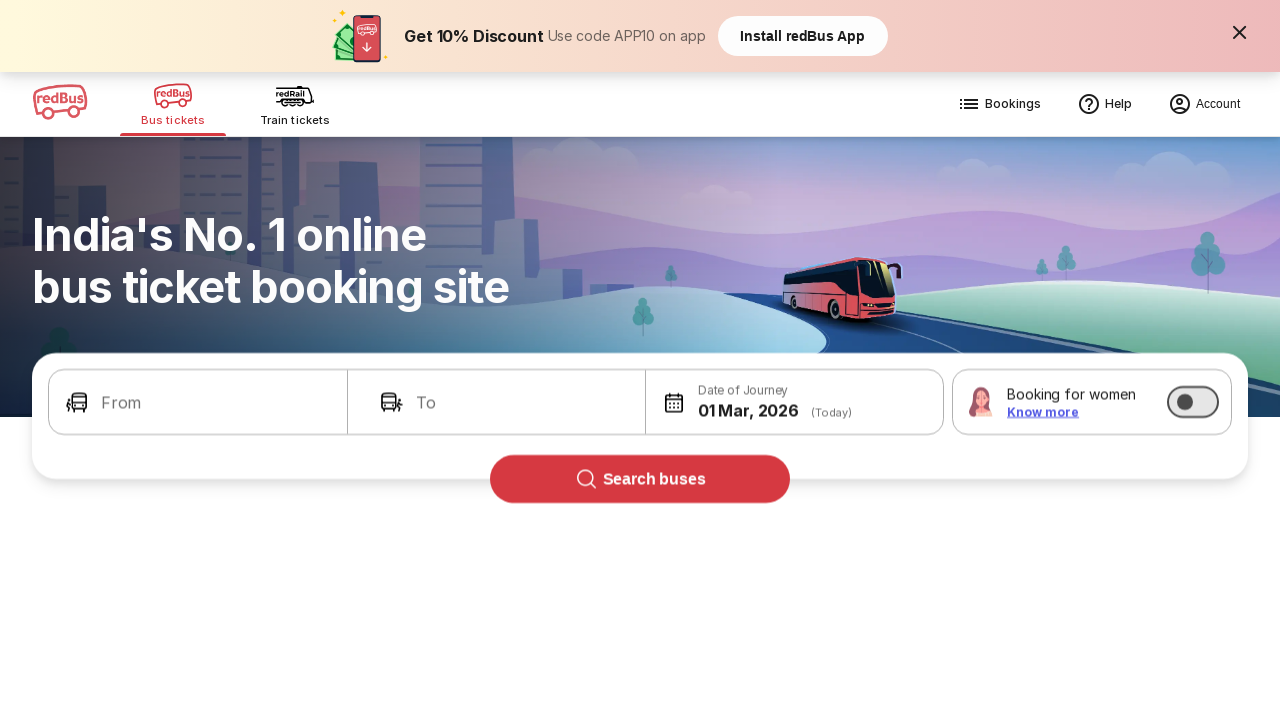

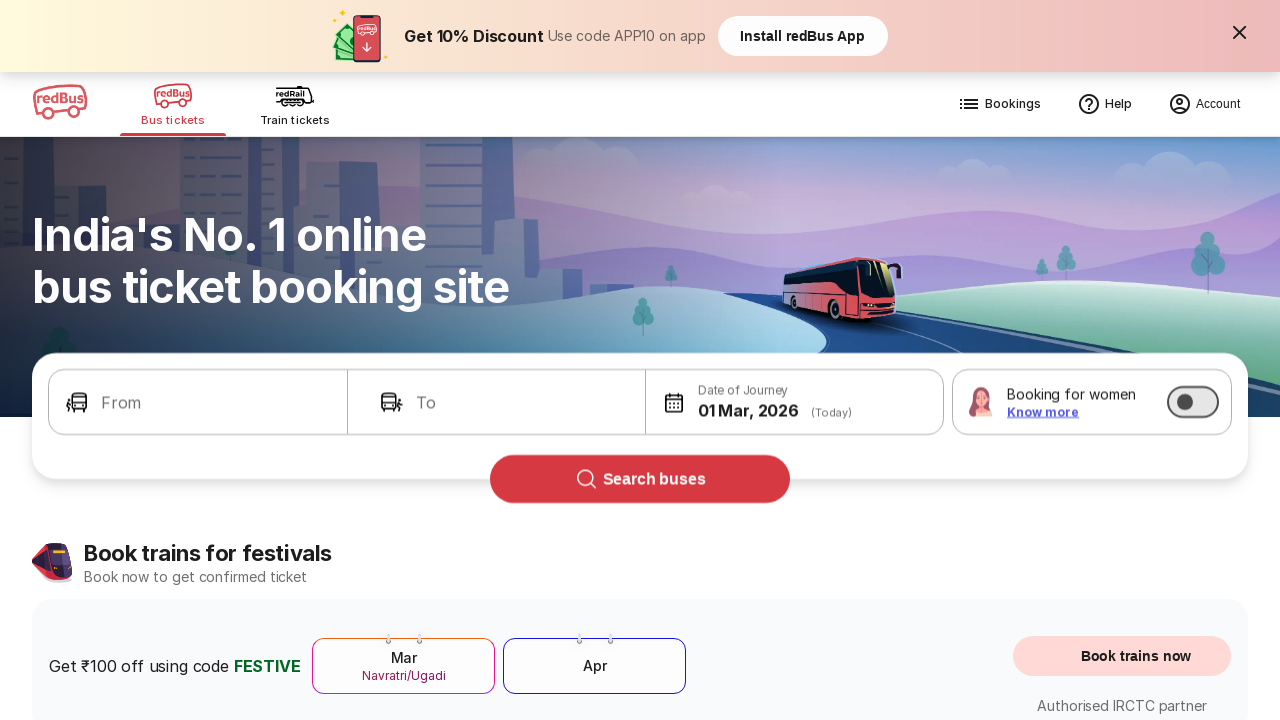